Tests password reset functionality by entering an incorrect username and verifying the error message displayed

Starting URL: https://login1.nextbasecrm.com/?forgot_password=yes

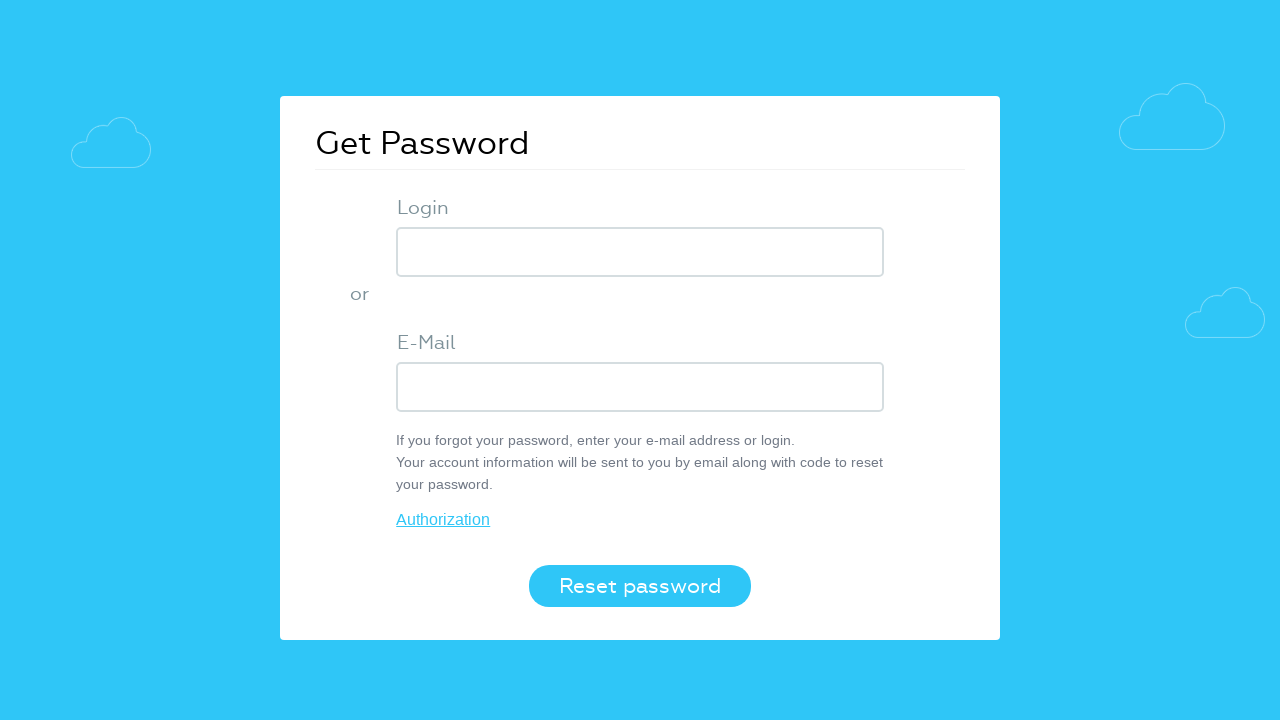

Entered incorrect username 'incorrectUsername' into login field on input[name='USER_LOGIN']
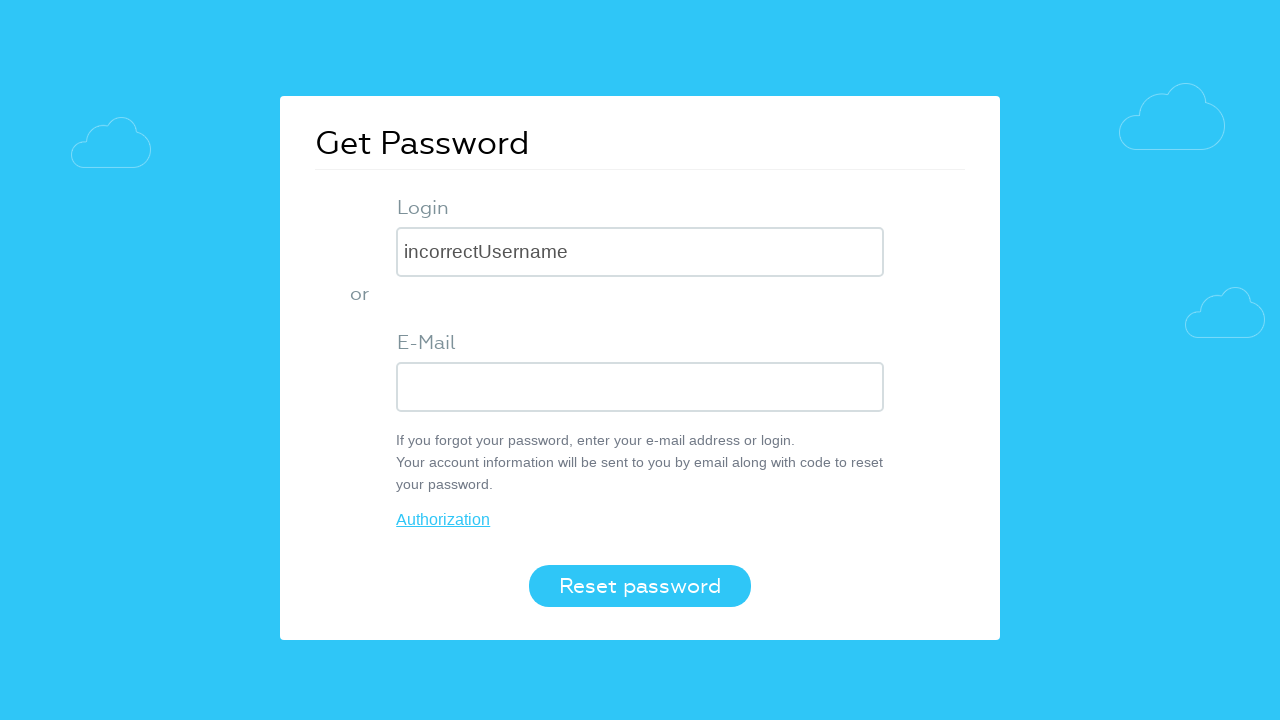

Clicked Reset password button at (640, 586) on button[class='login-btn']
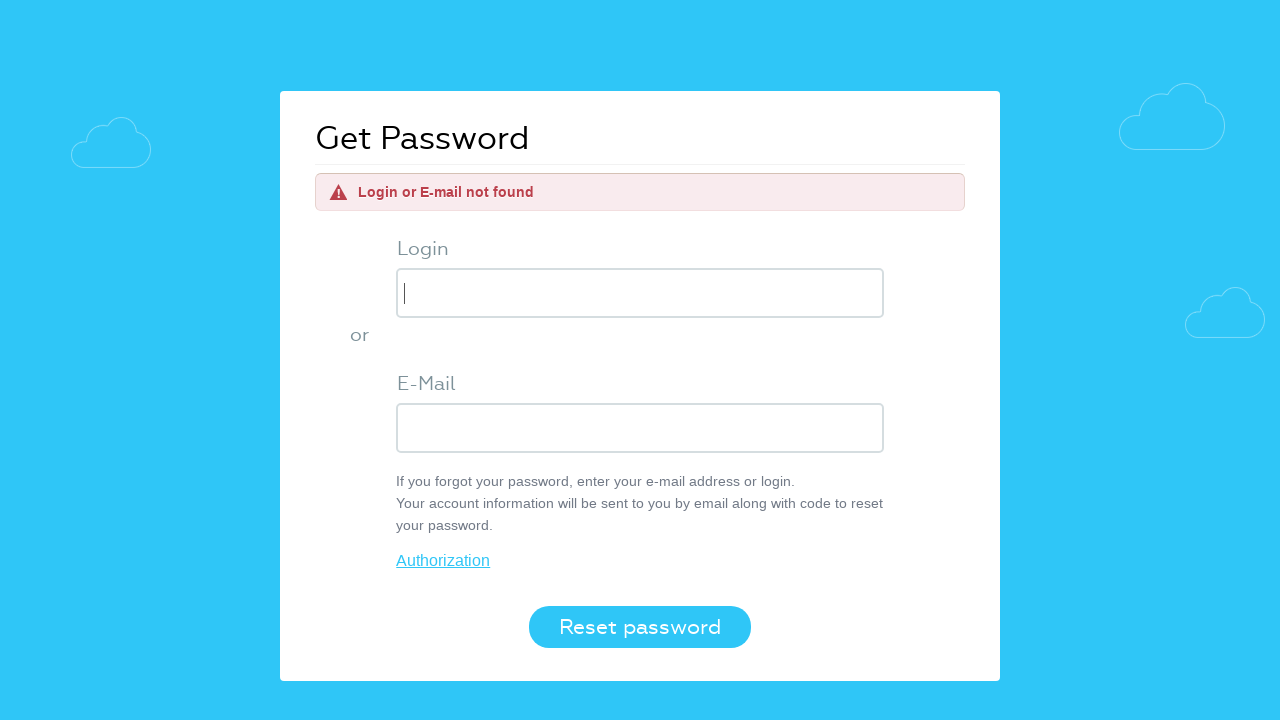

Error message element appeared
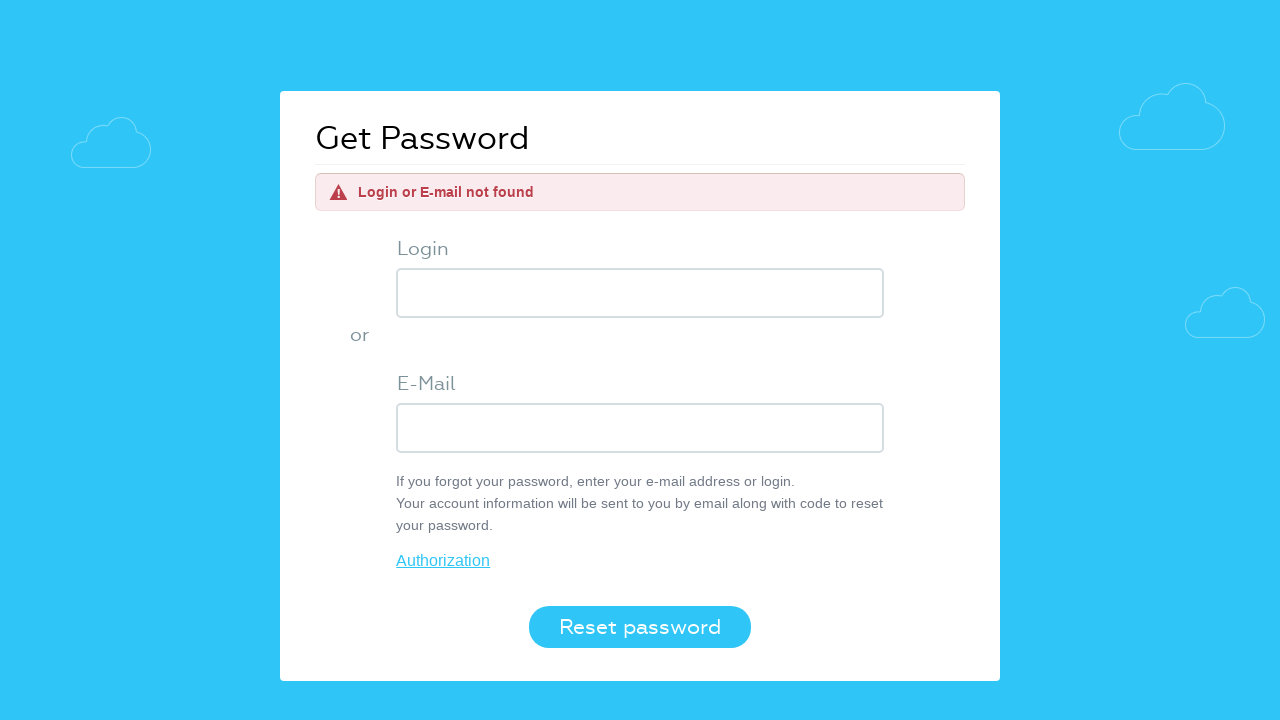

Located error message element
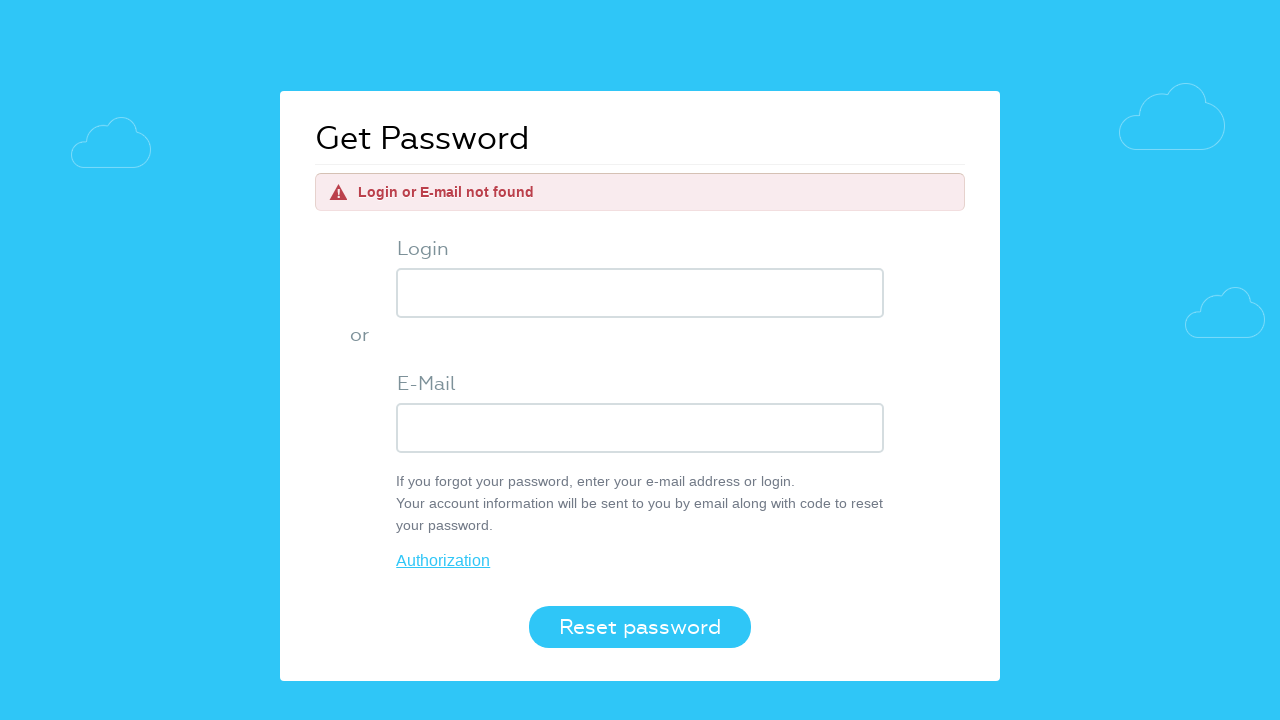

Verified error message text matches 'Login or E-mail not found'
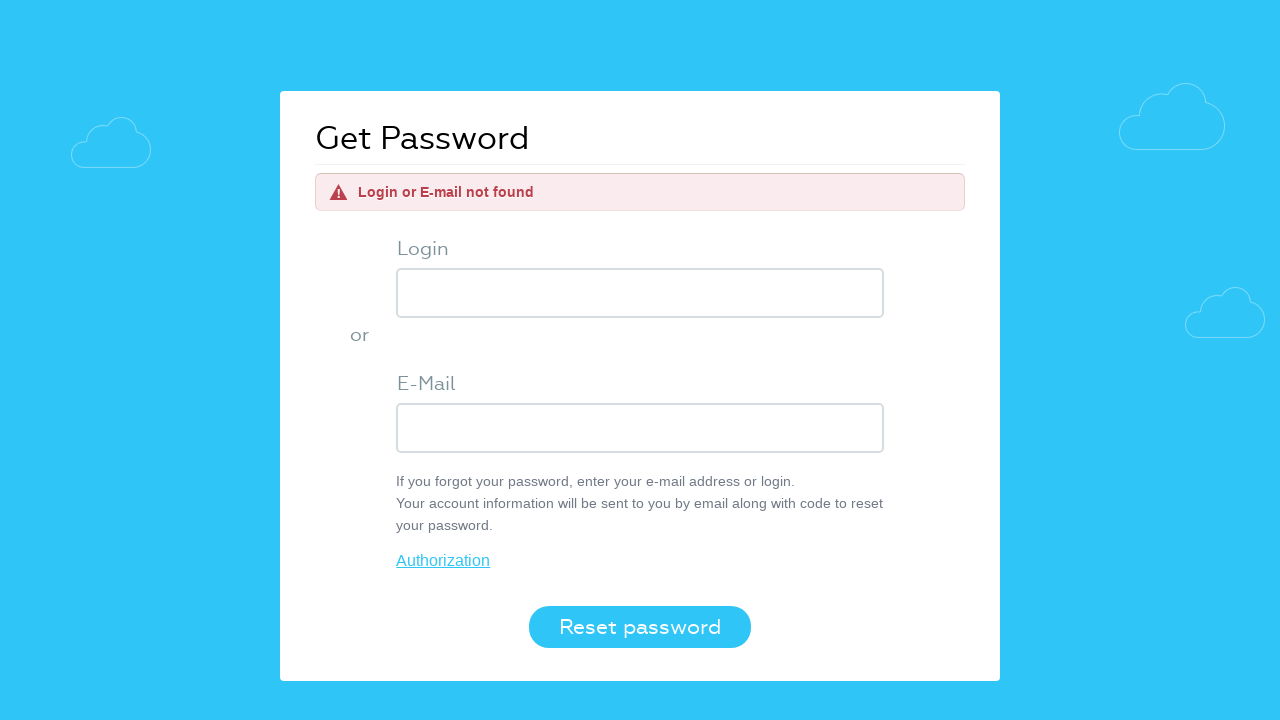

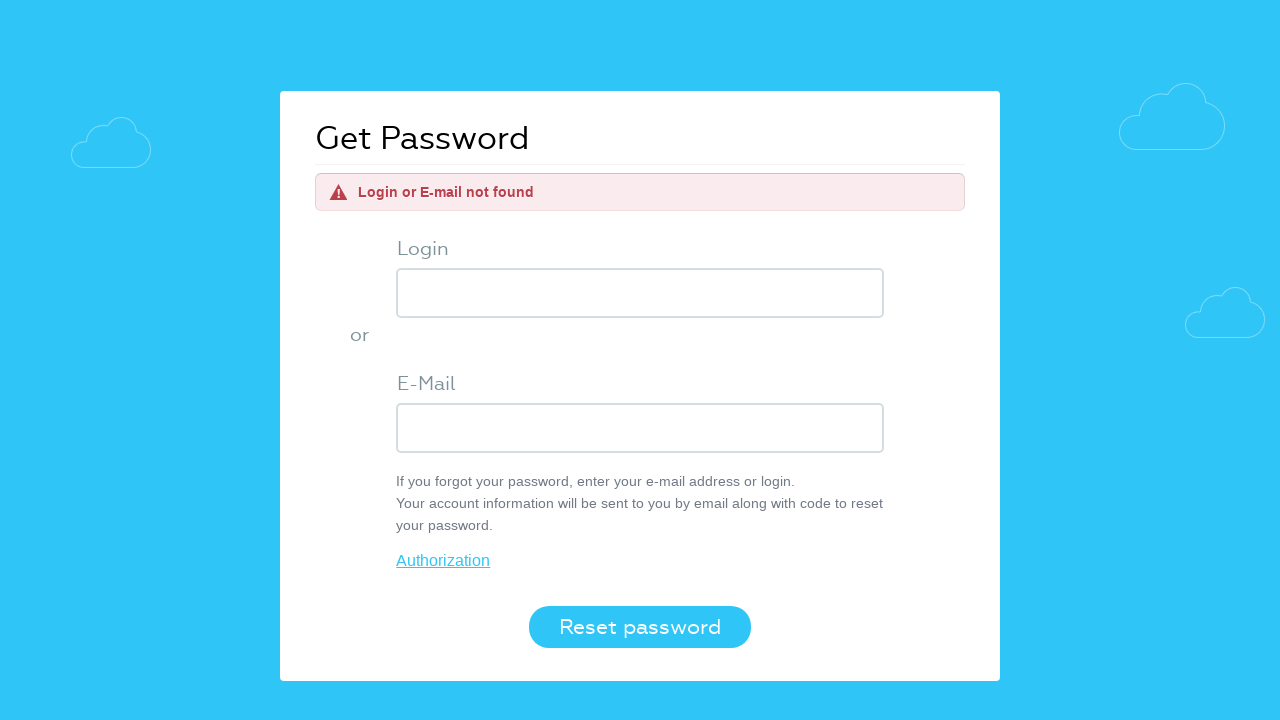